Navigates to an e-commerce site and clicks the sign-in button to go to the login page

Starting URL: https://mystore-testlab.coderslab.pl/index.php

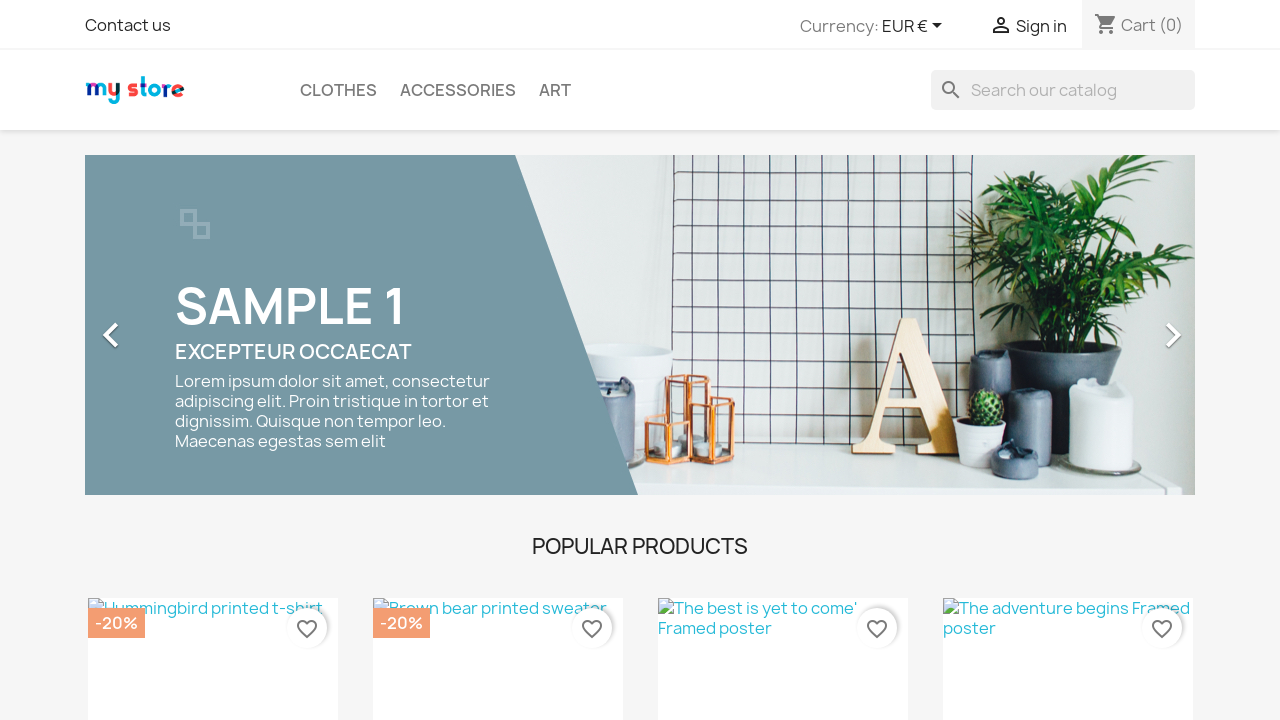

Navigated to e-commerce site home page
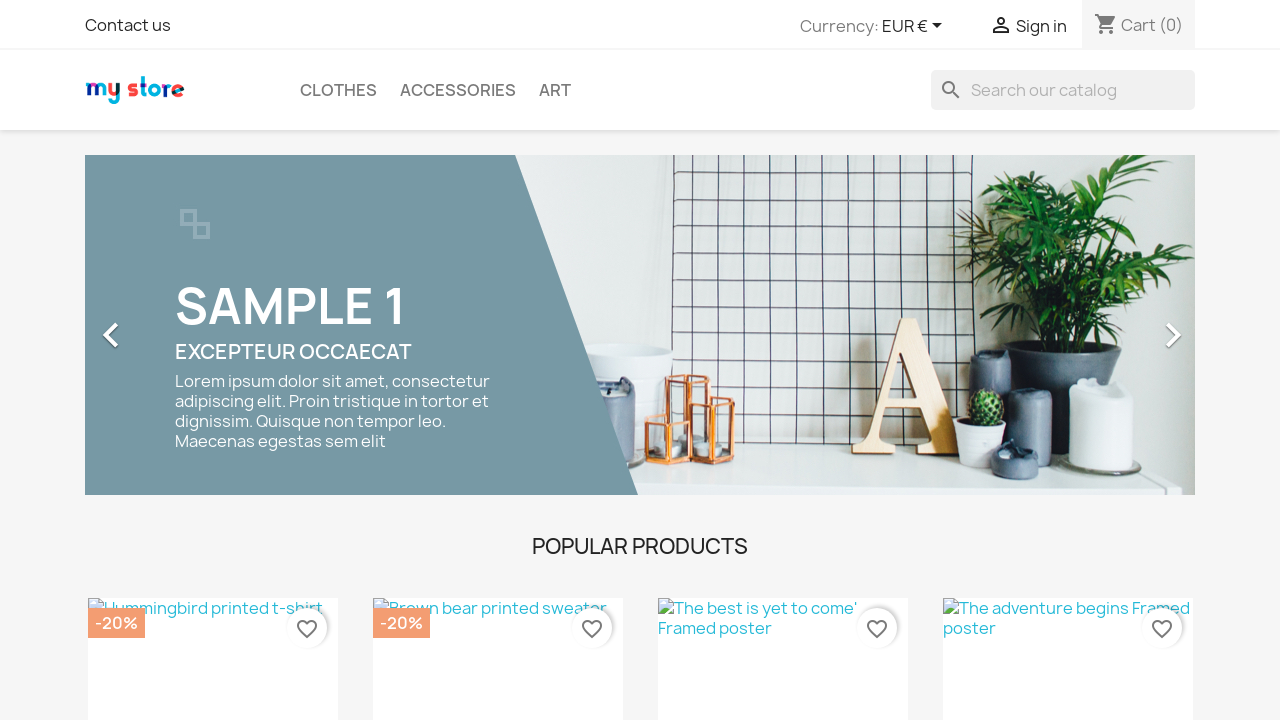

Clicked sign-in button to navigate to login page at (1041, 26) on xpath=//*[@id="_desktop_user_info"]/div/a/span
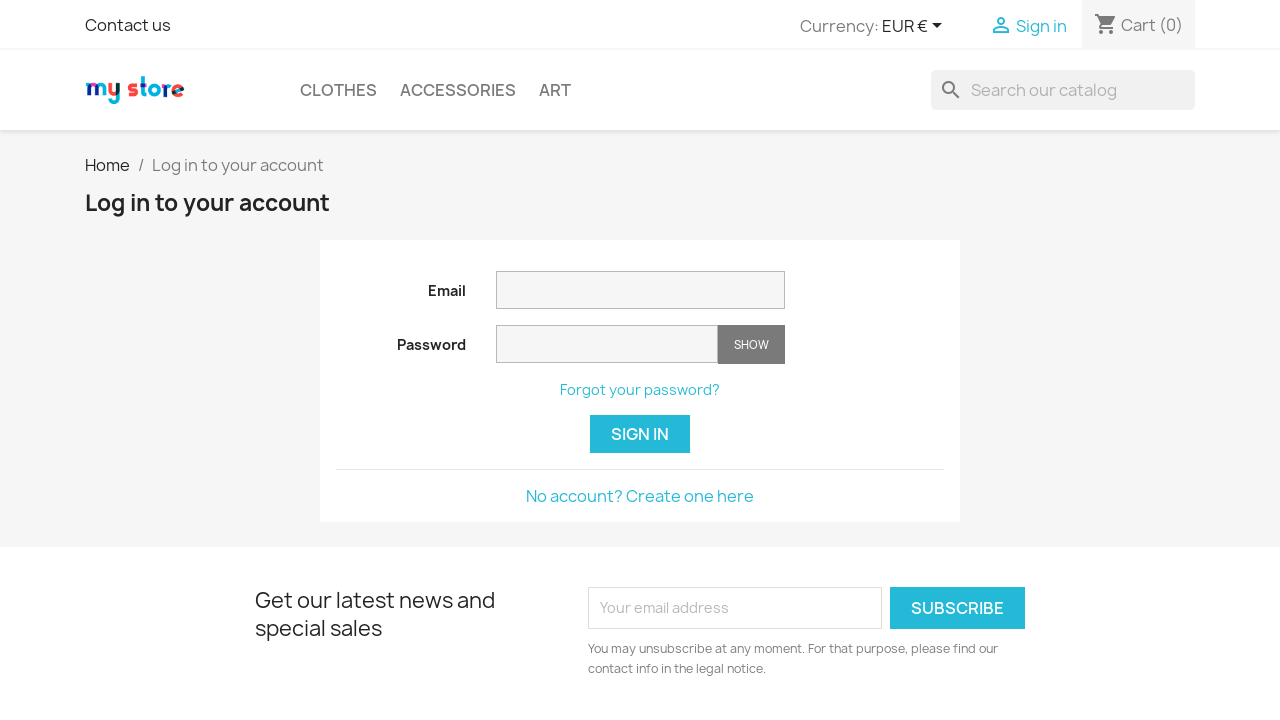

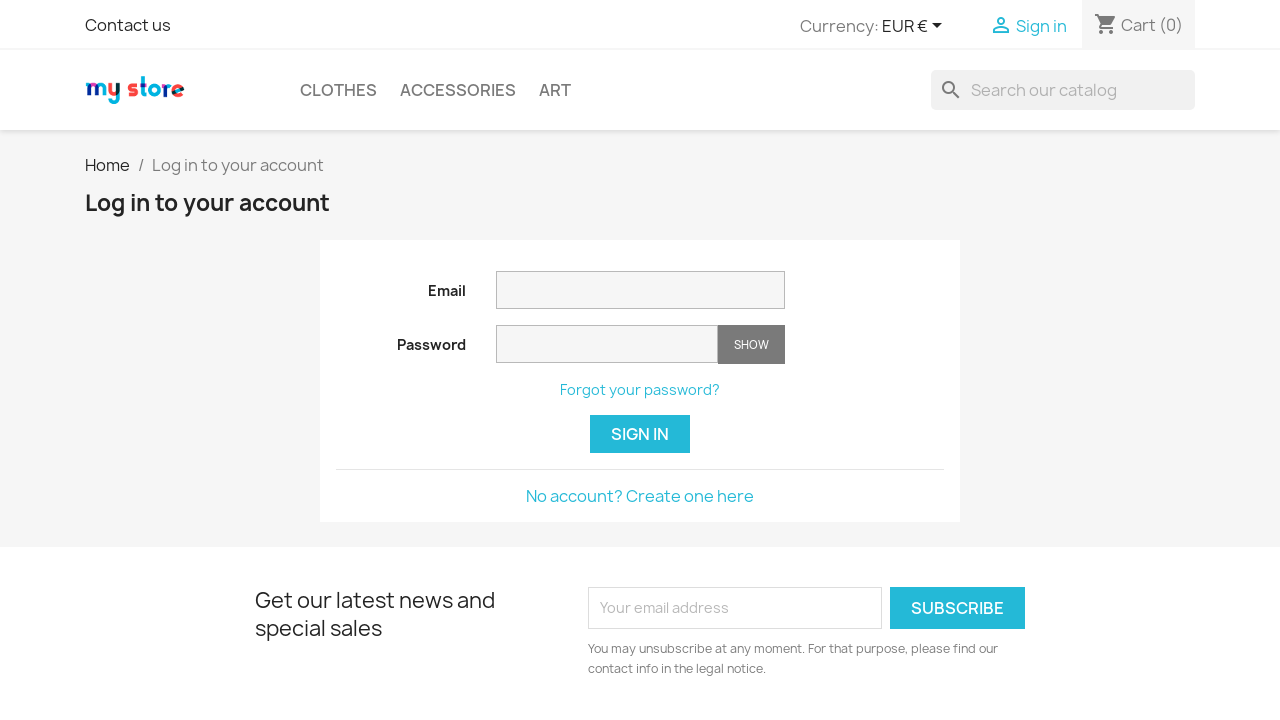